Tests a dropdown select element by iterating through all available options and selecting each one sequentially to verify dropdown functionality.

Starting URL: https://syntaxprojects.com/basic-select-dropdown-demo.php

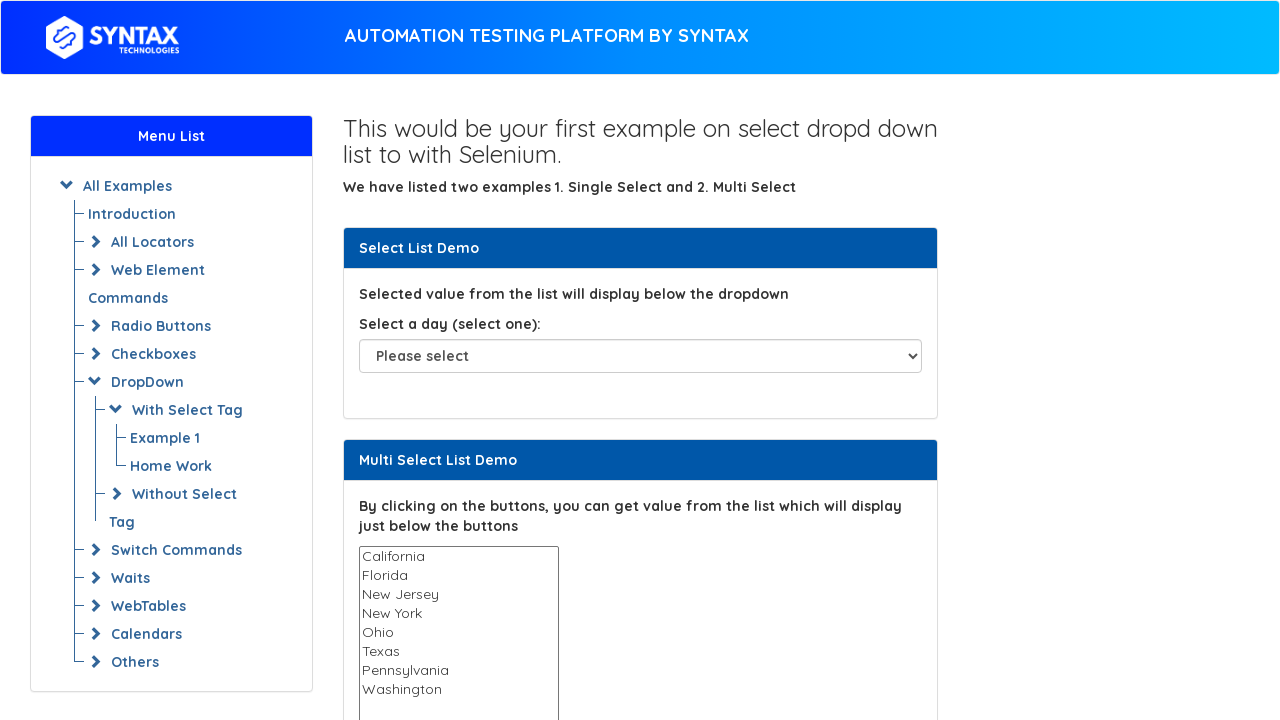

Dropdown element located and waited for visibility
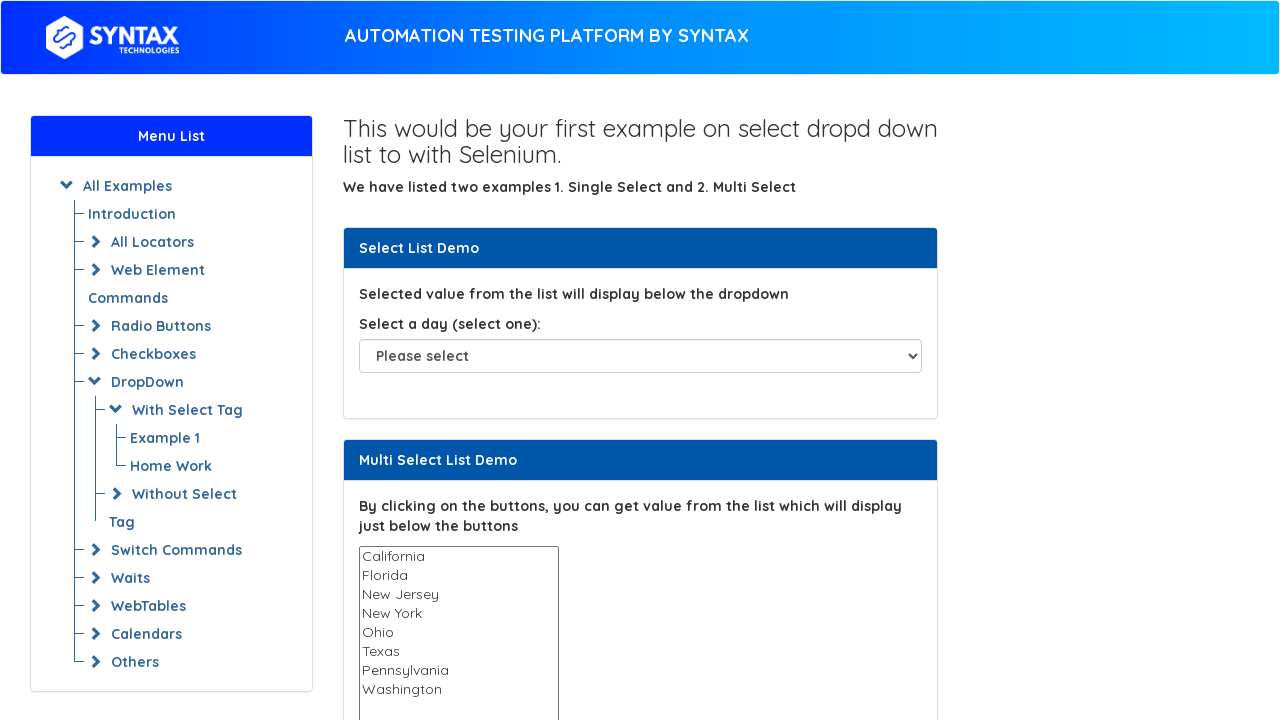

Retrieved all dropdown options
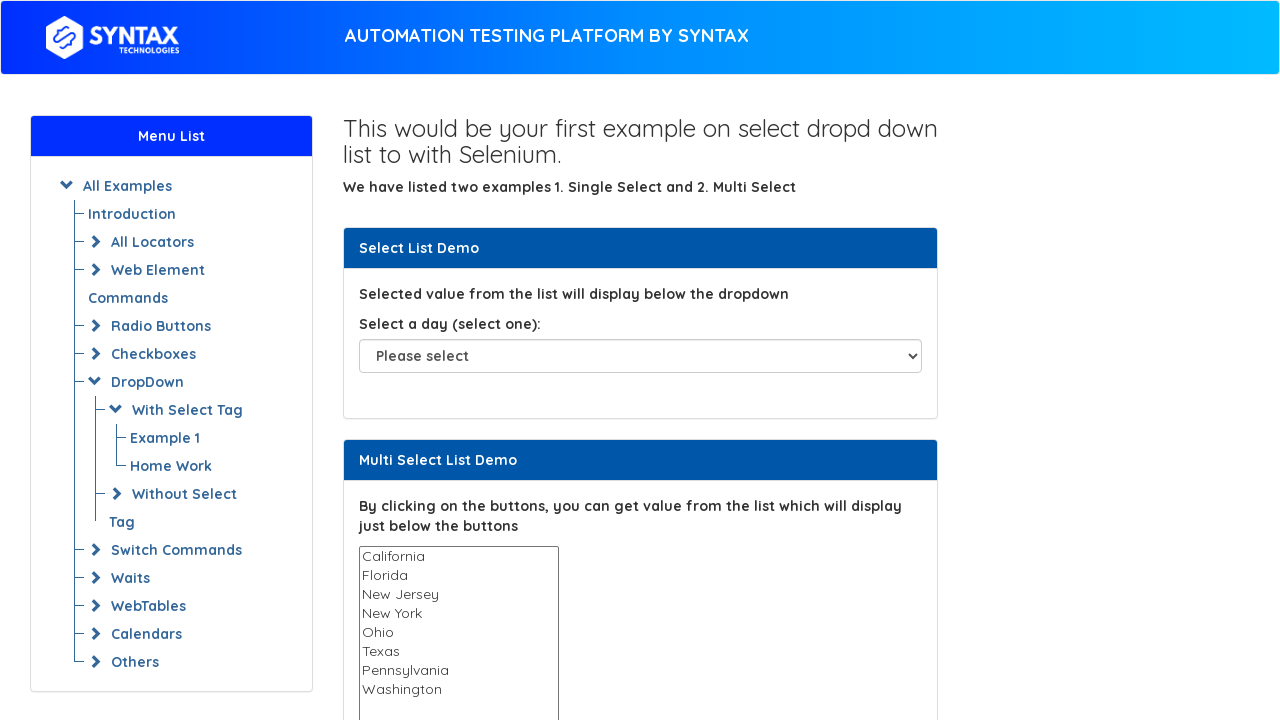

Selected dropdown option at index 1: Sunday on #select-demo
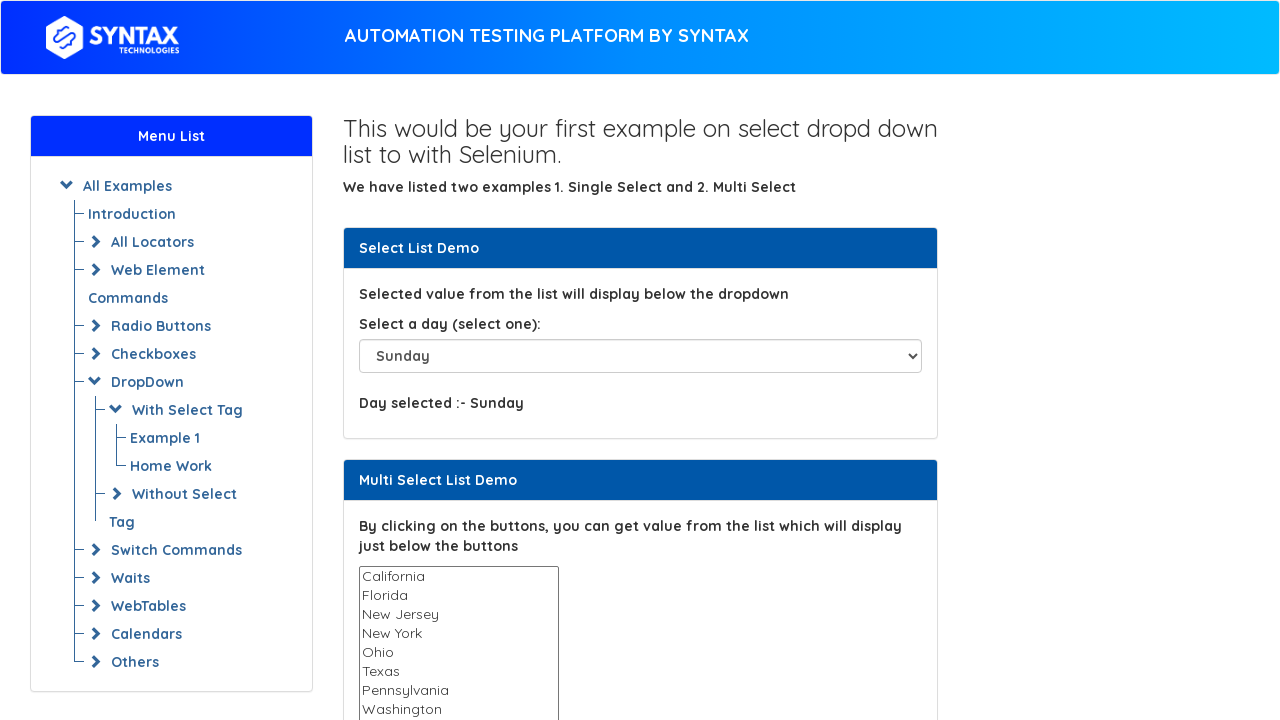

Waited 1 second to observe selection of option: Sunday
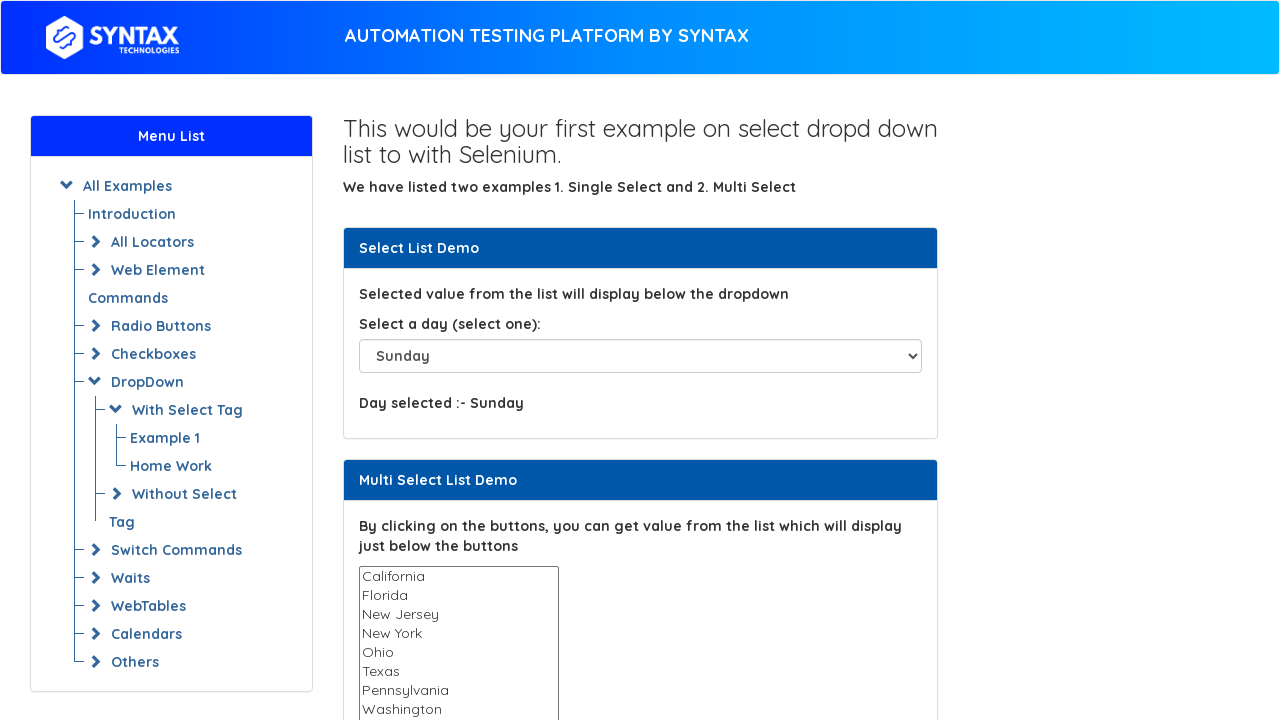

Selected dropdown option at index 2: Monday on #select-demo
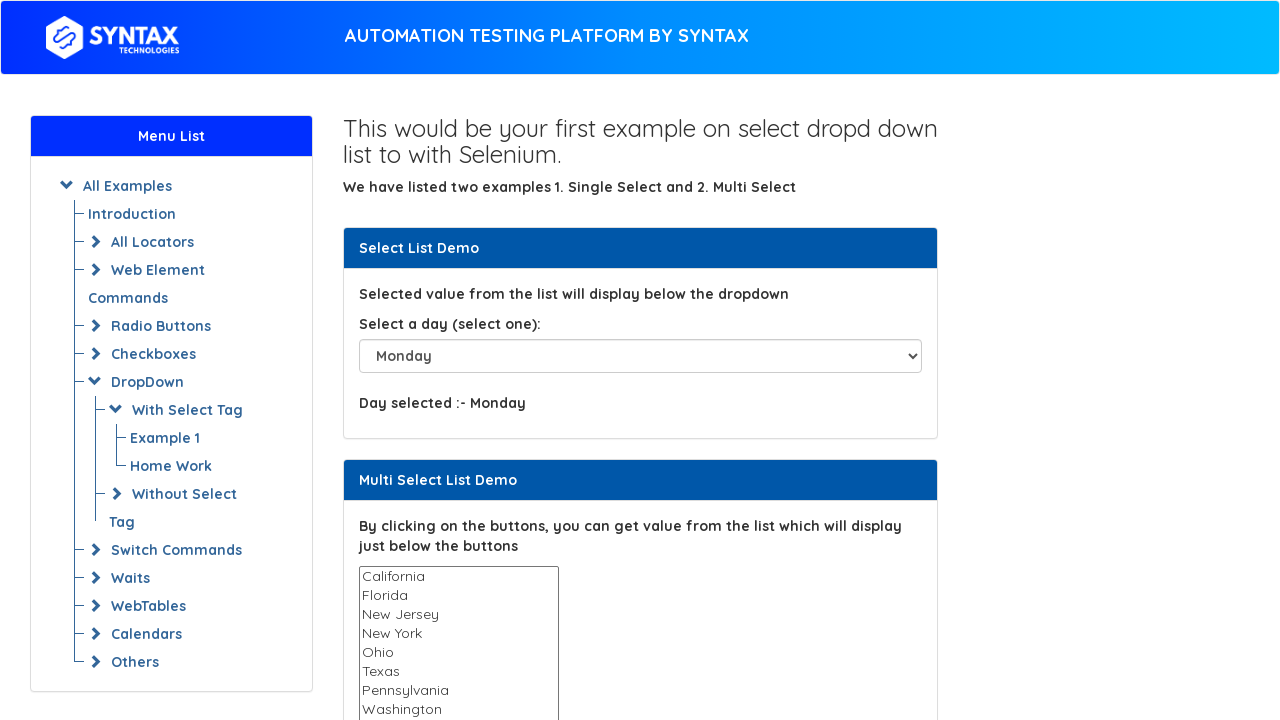

Waited 1 second to observe selection of option: Monday
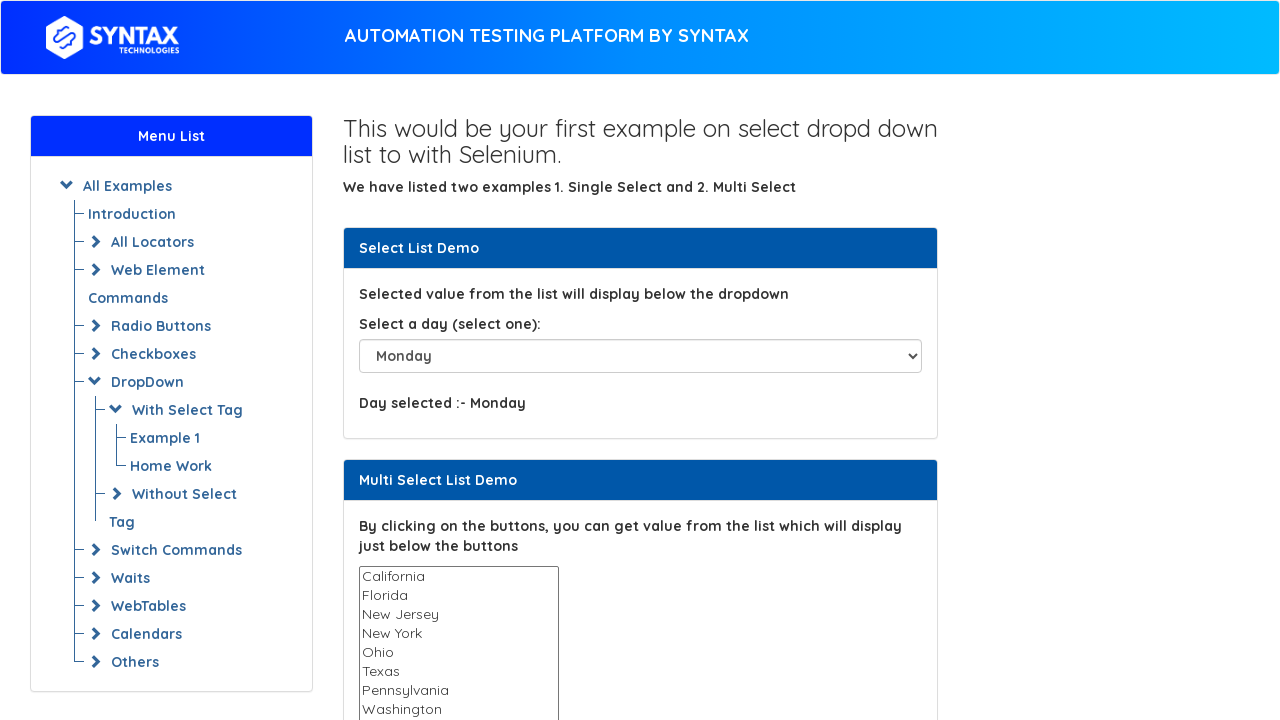

Selected dropdown option at index 3: Tuesday on #select-demo
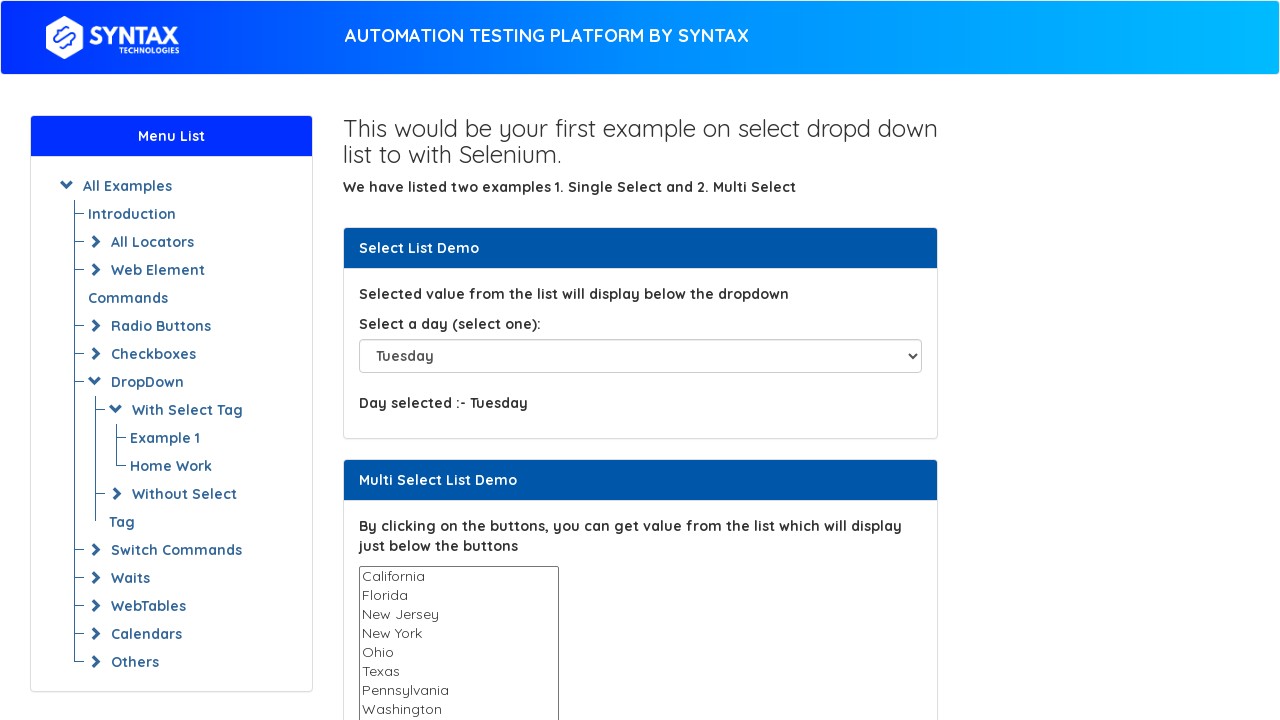

Waited 1 second to observe selection of option: Tuesday
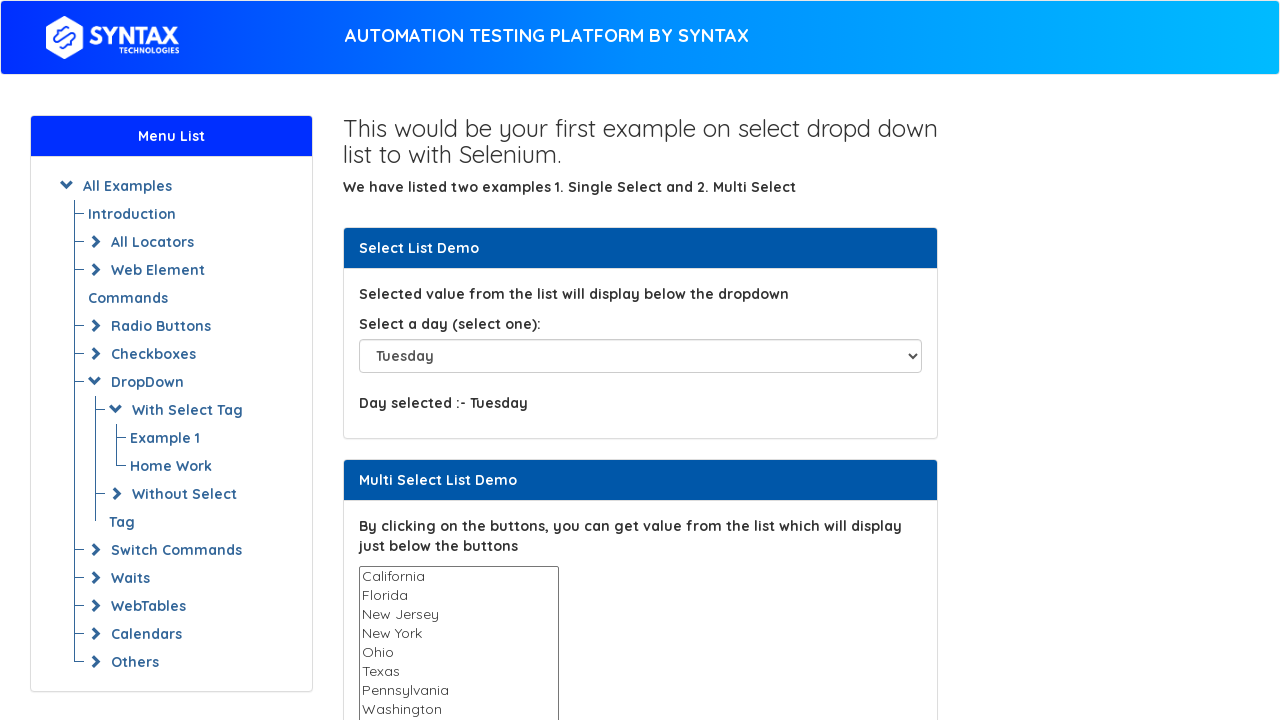

Selected dropdown option at index 4: Wednesday on #select-demo
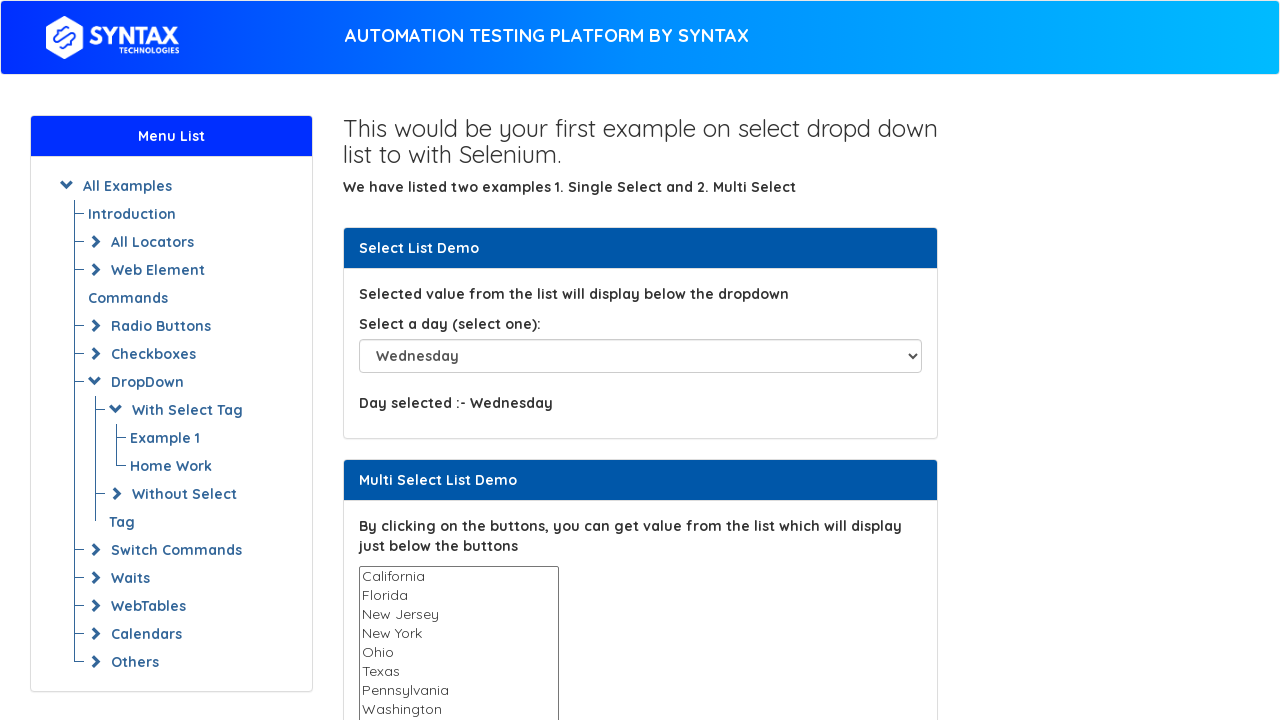

Waited 1 second to observe selection of option: Wednesday
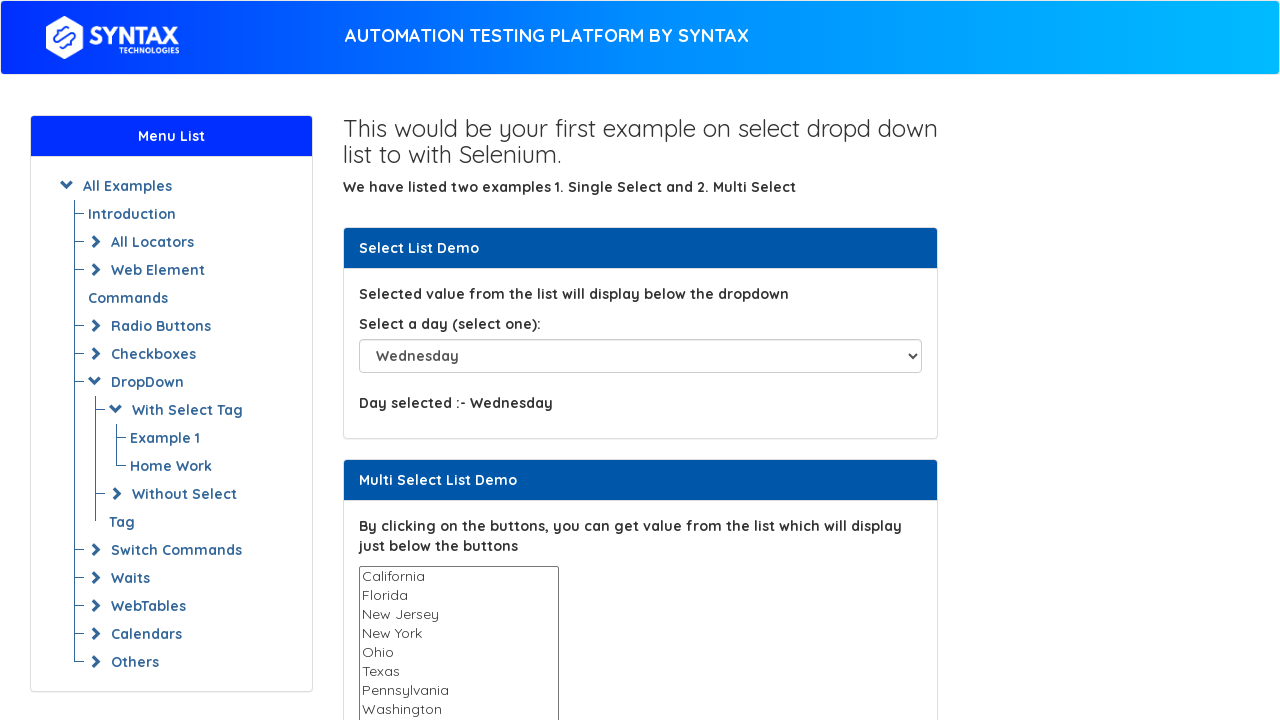

Selected dropdown option at index 5: Thursday on #select-demo
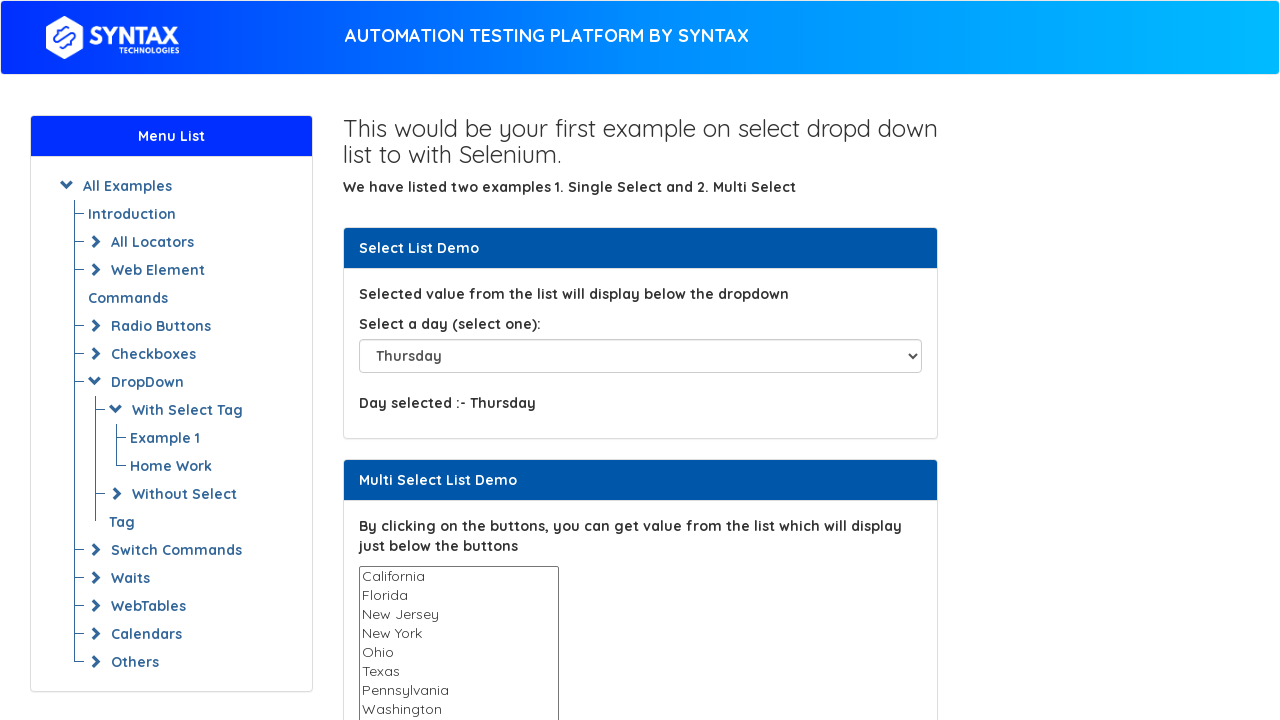

Waited 1 second to observe selection of option: Thursday
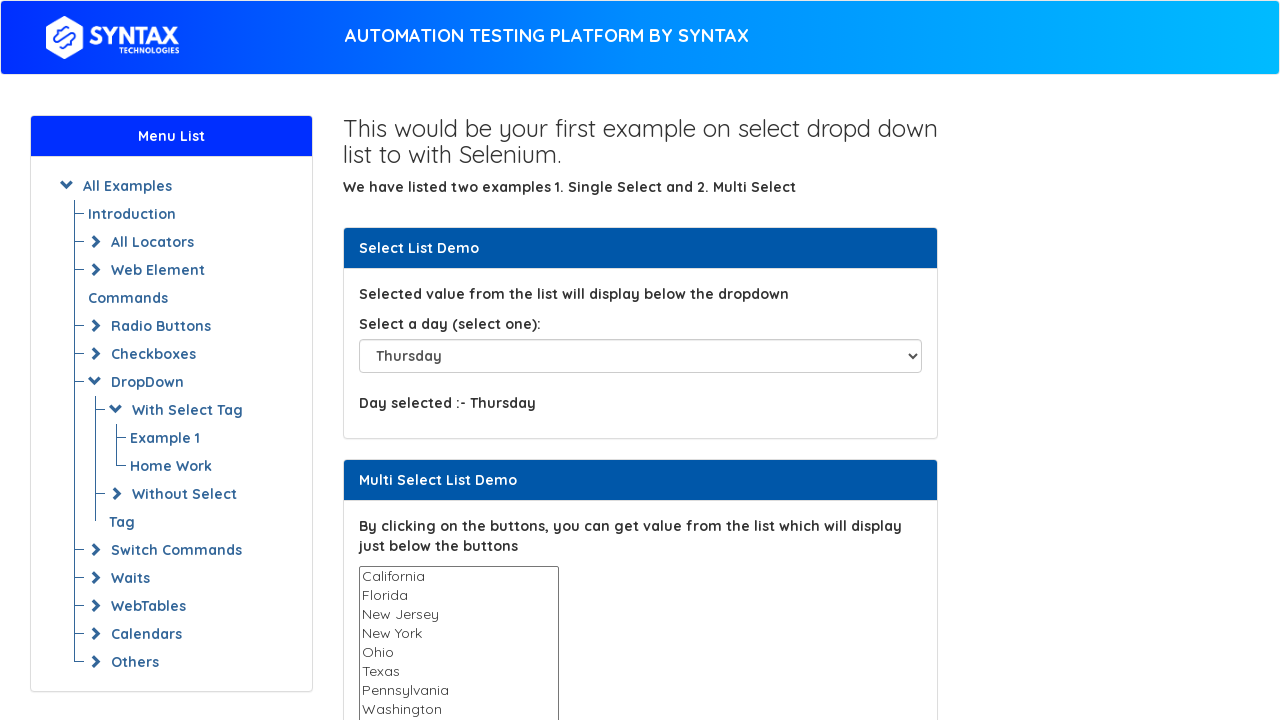

Selected dropdown option at index 6: Friday on #select-demo
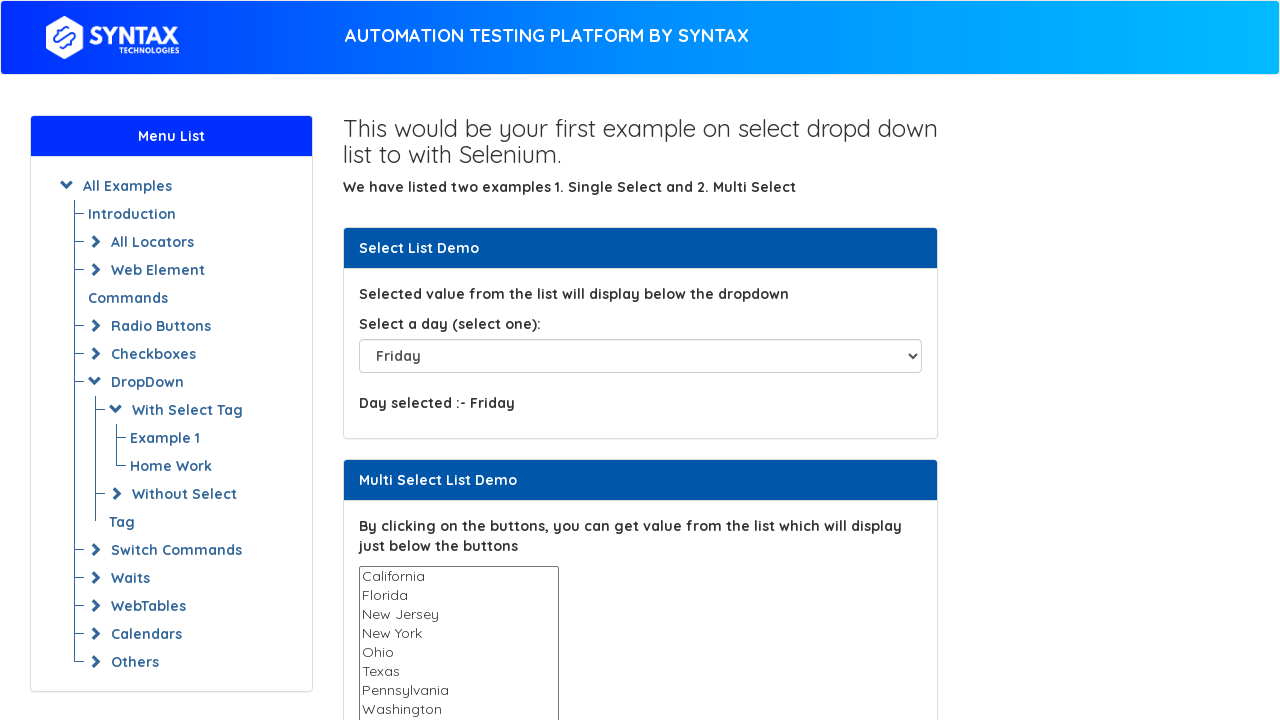

Waited 1 second to observe selection of option: Friday
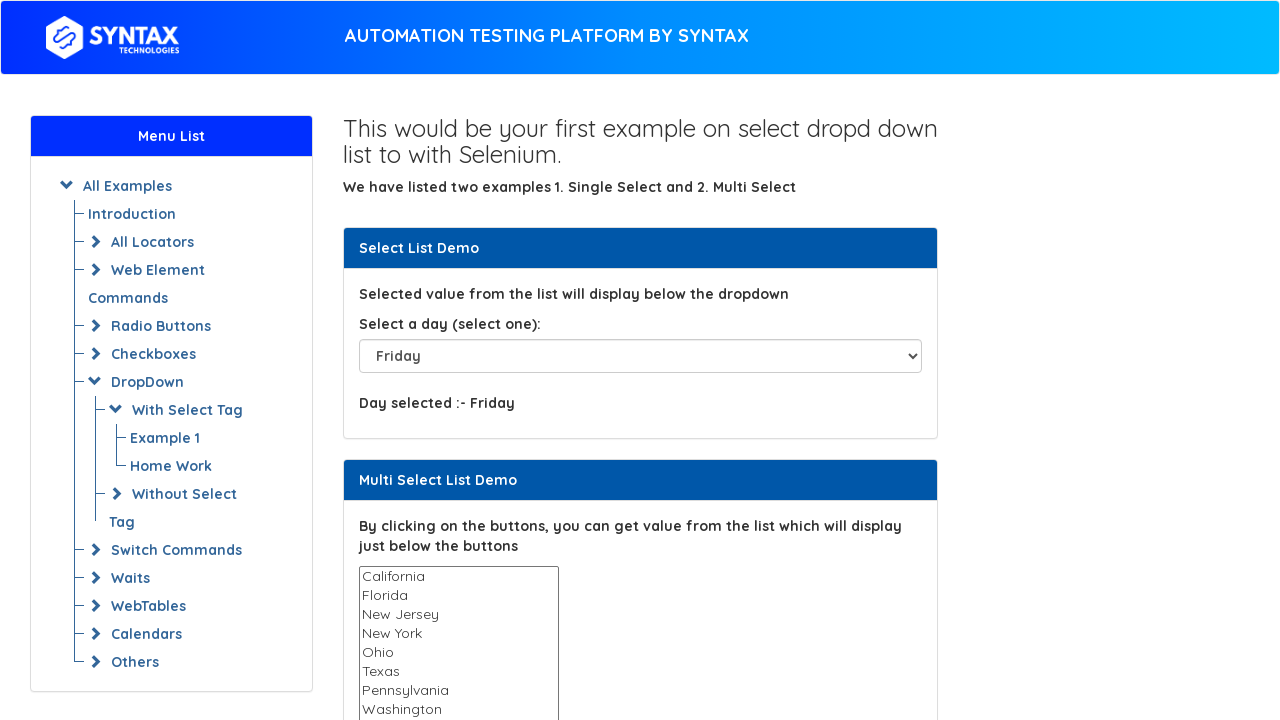

Selected dropdown option at index 7: Saturday on #select-demo
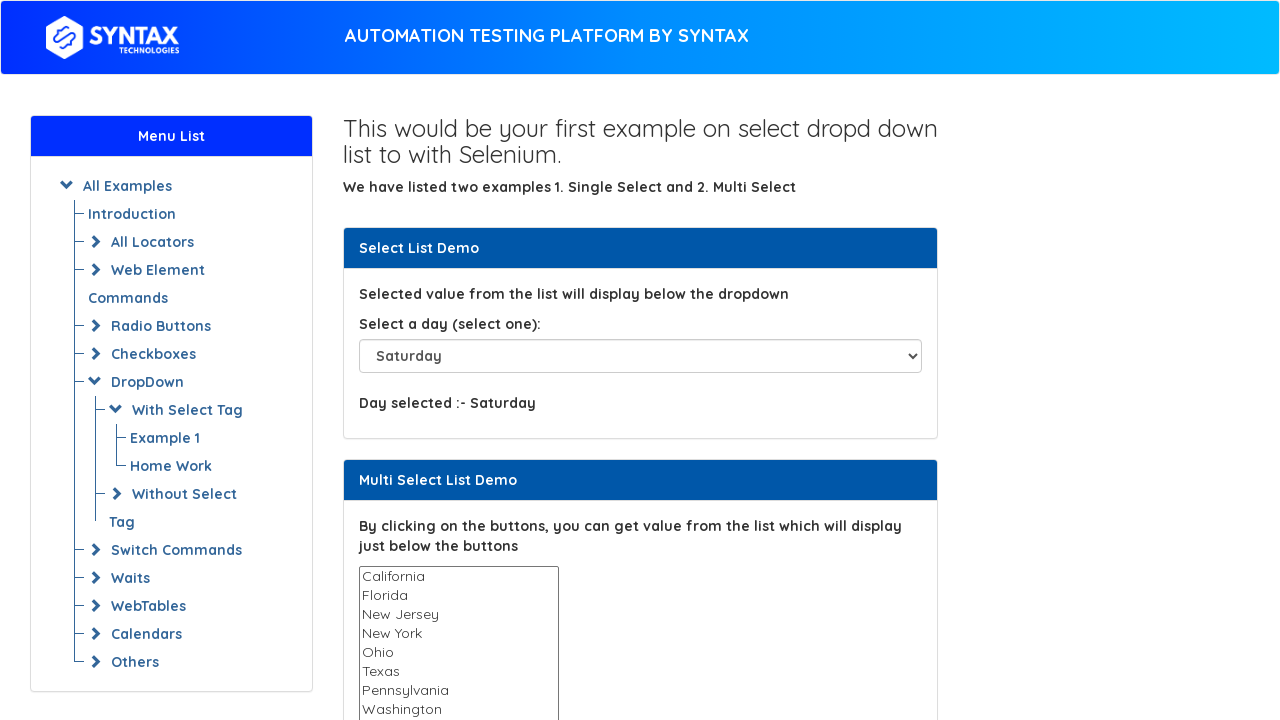

Waited 1 second to observe selection of option: Saturday
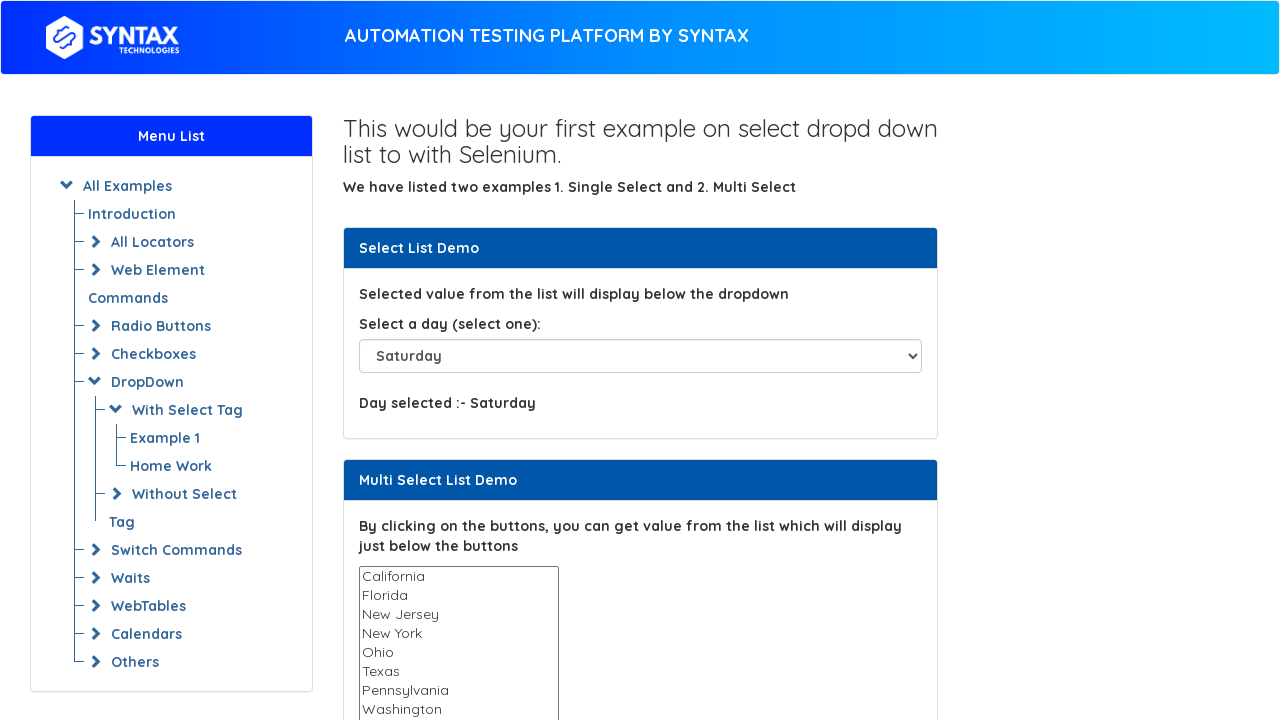

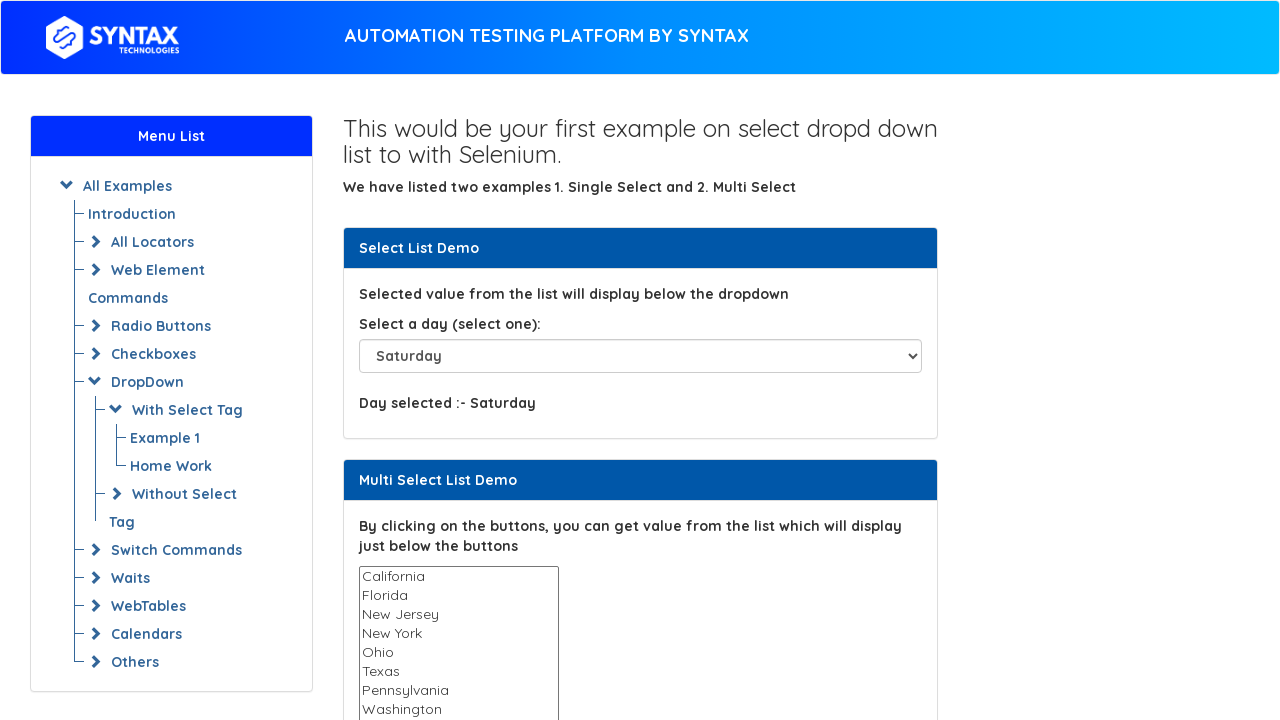